Navigates to the HDFC website homepage and waits for the page to load

Starting URL: https://www.hdfc.com/

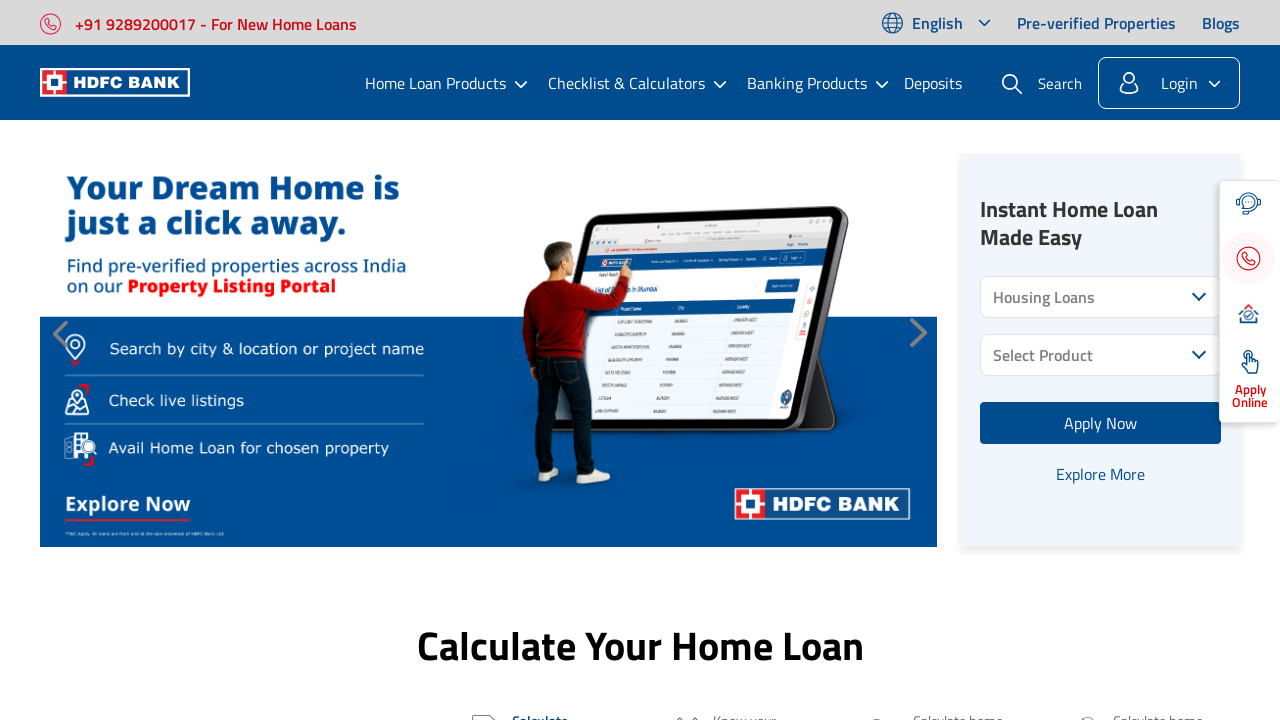

Waited for page DOM to fully load
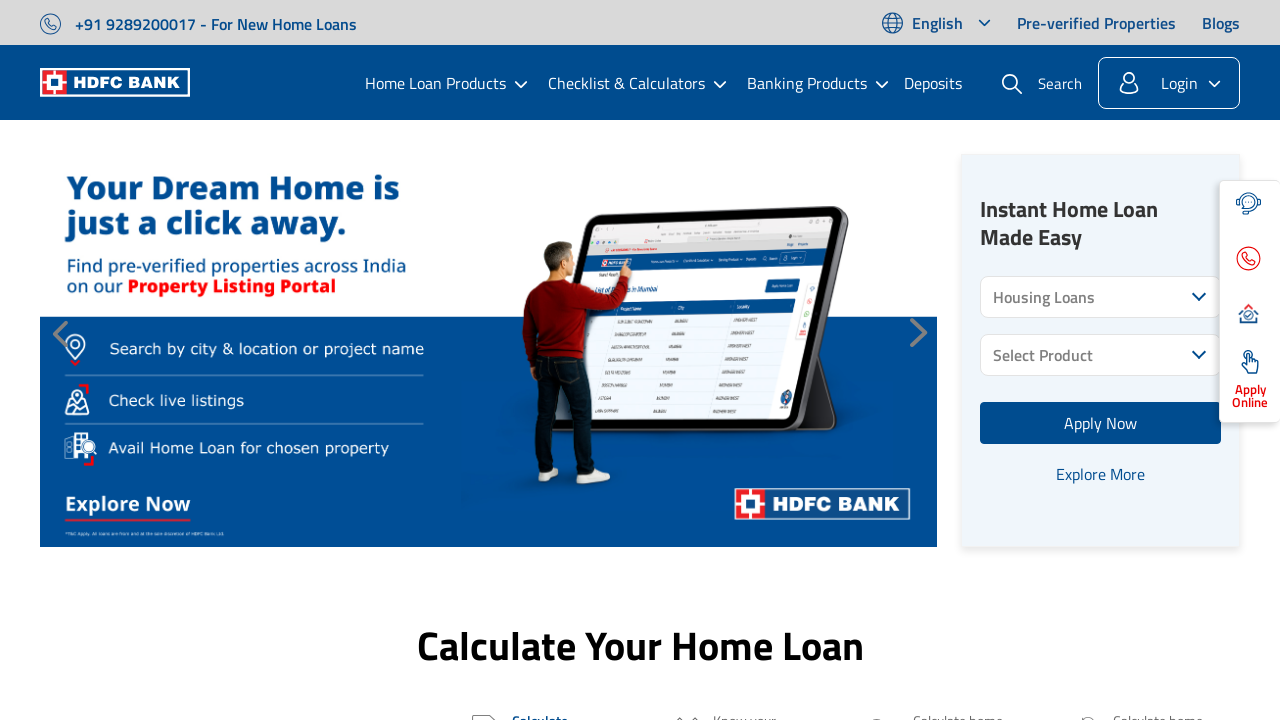

Verified body element is present on HDFC homepage
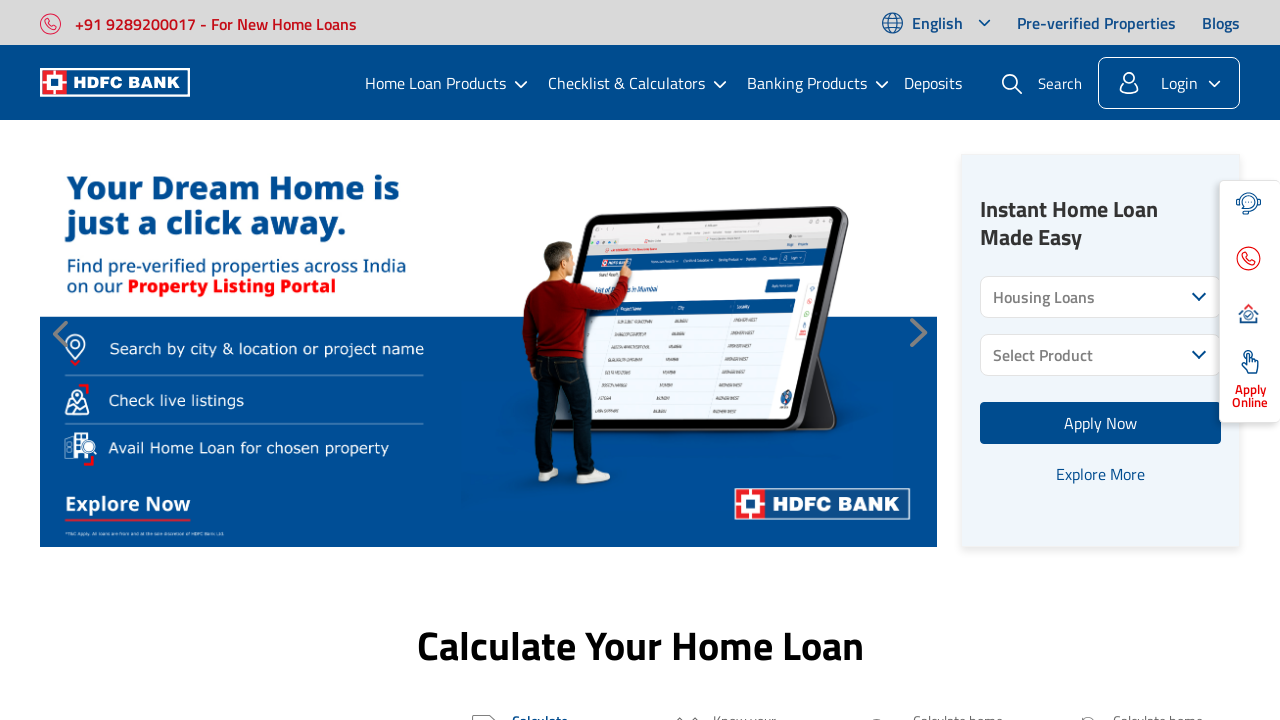

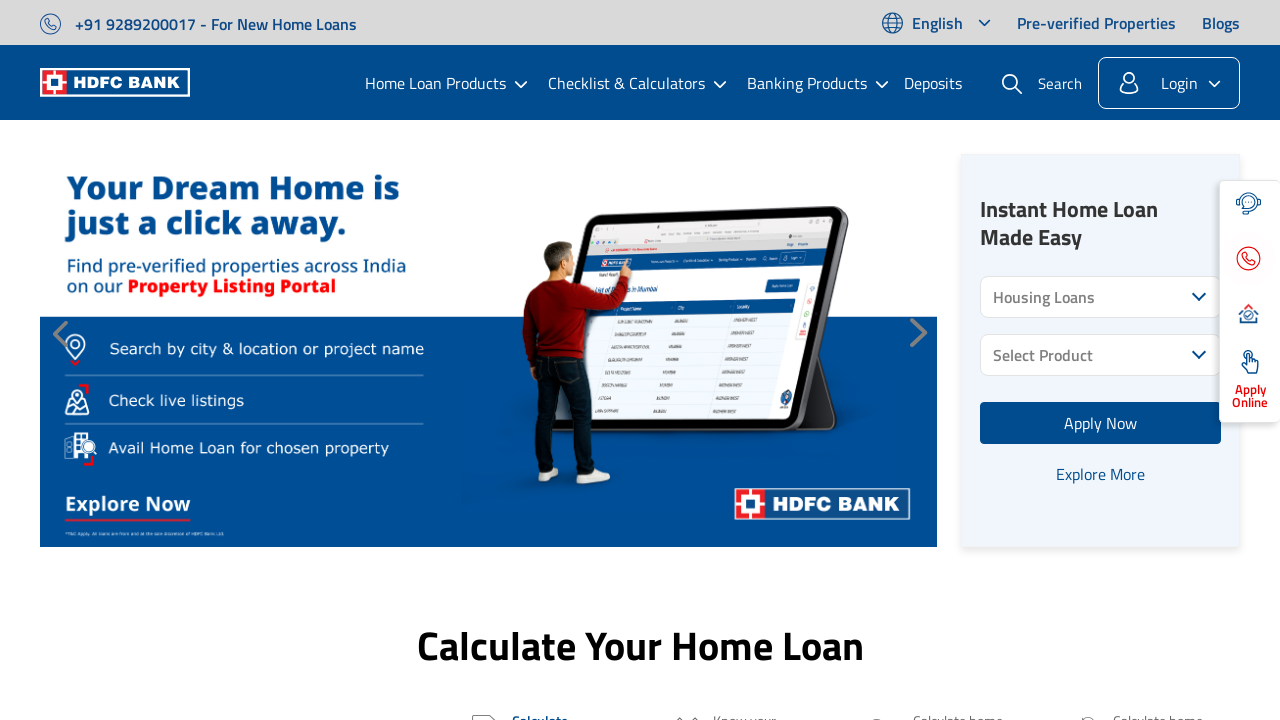